Tests the age form by filling in name and age fields, submitting the form, and verifying the result message

Starting URL: https://acctabootcamp.github.io/site/examples/age

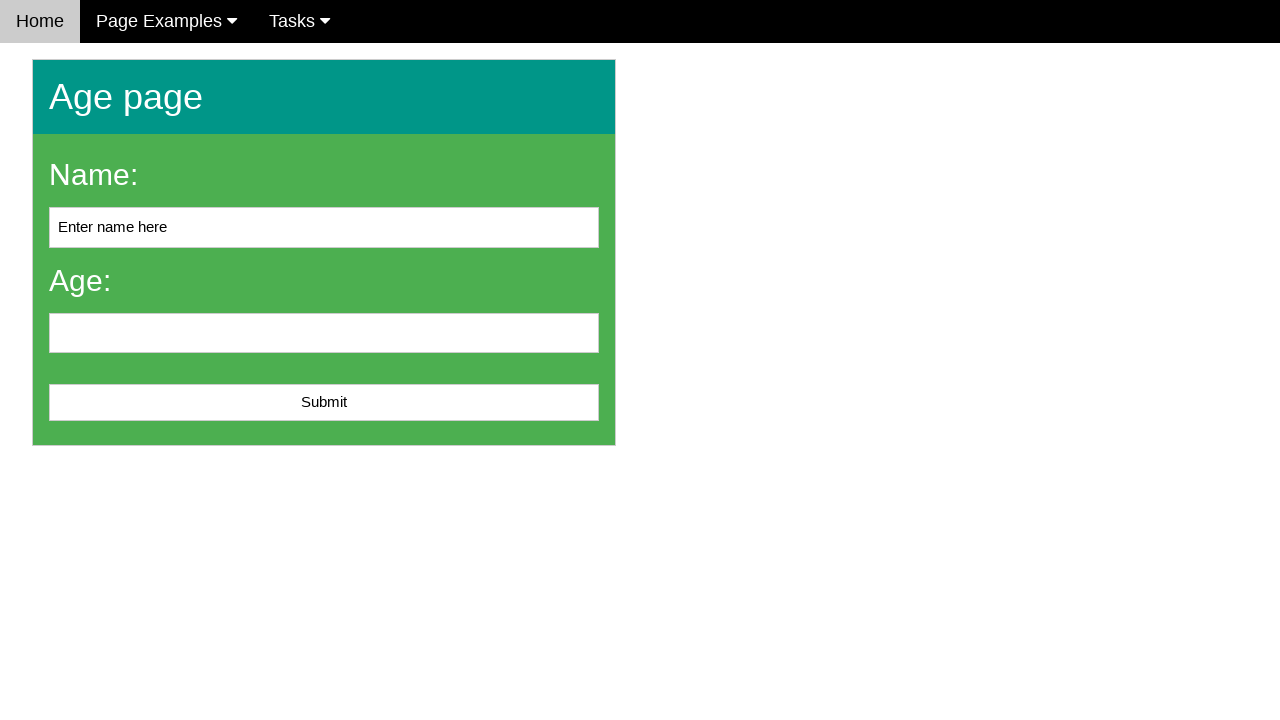

Cleared the name field on #name
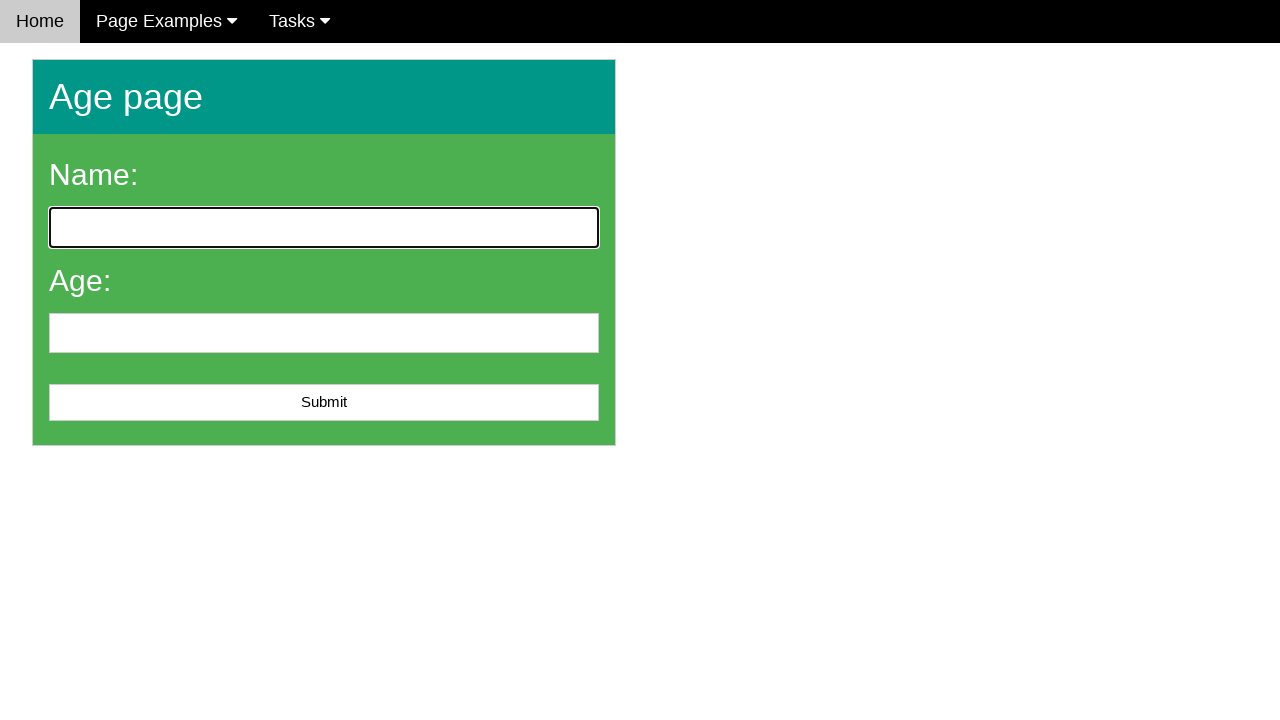

Filled name field with 'John Smith' on #name
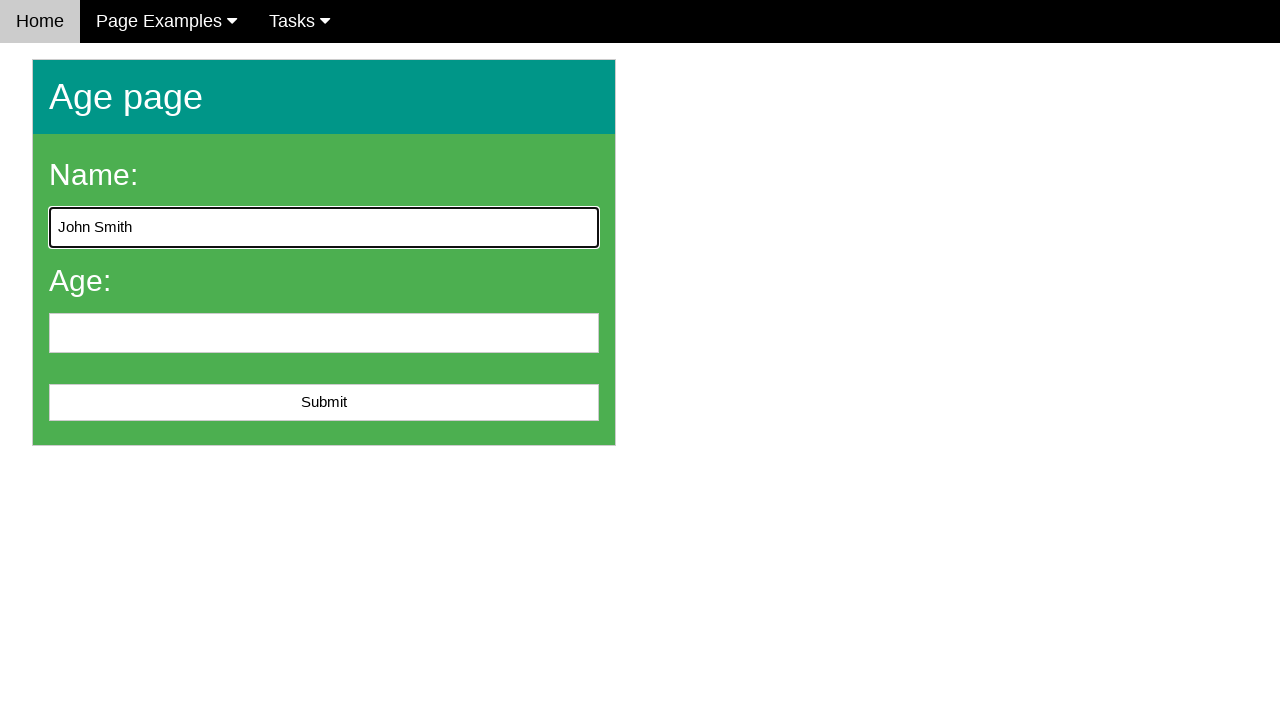

Filled age field with '25' on #age
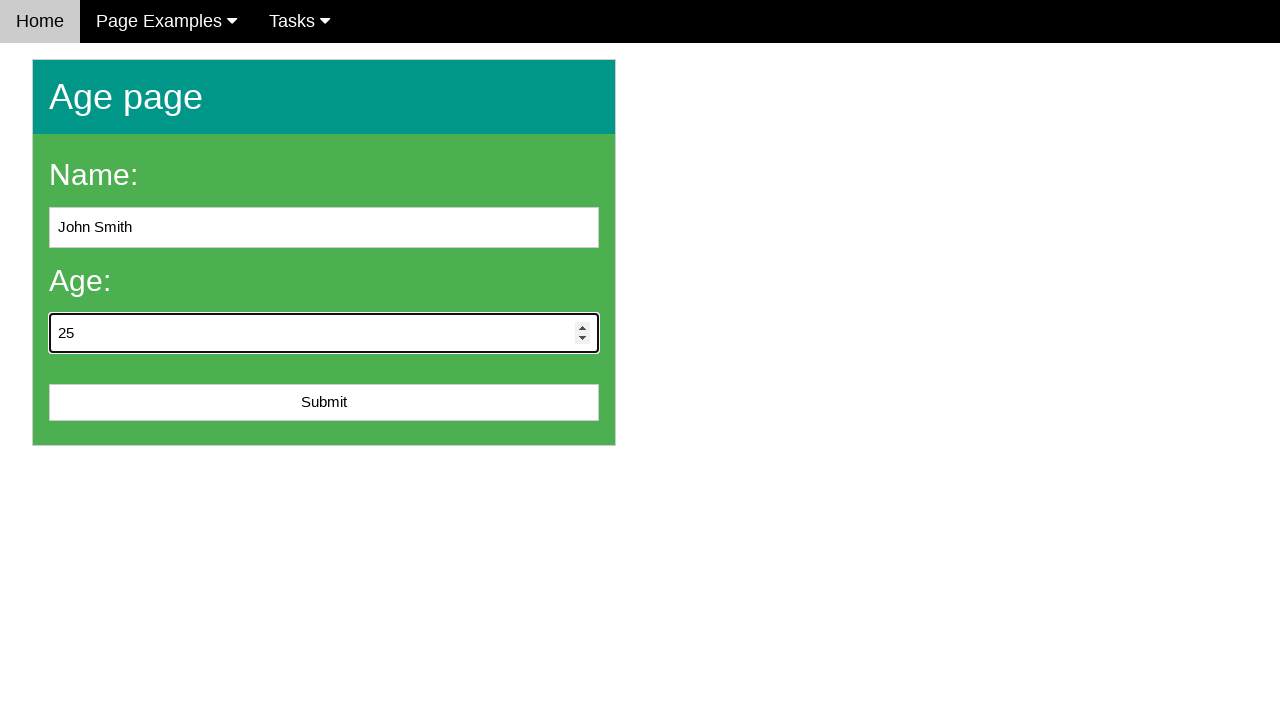

Clicked submit button to submit the age form at (324, 403) on #submit
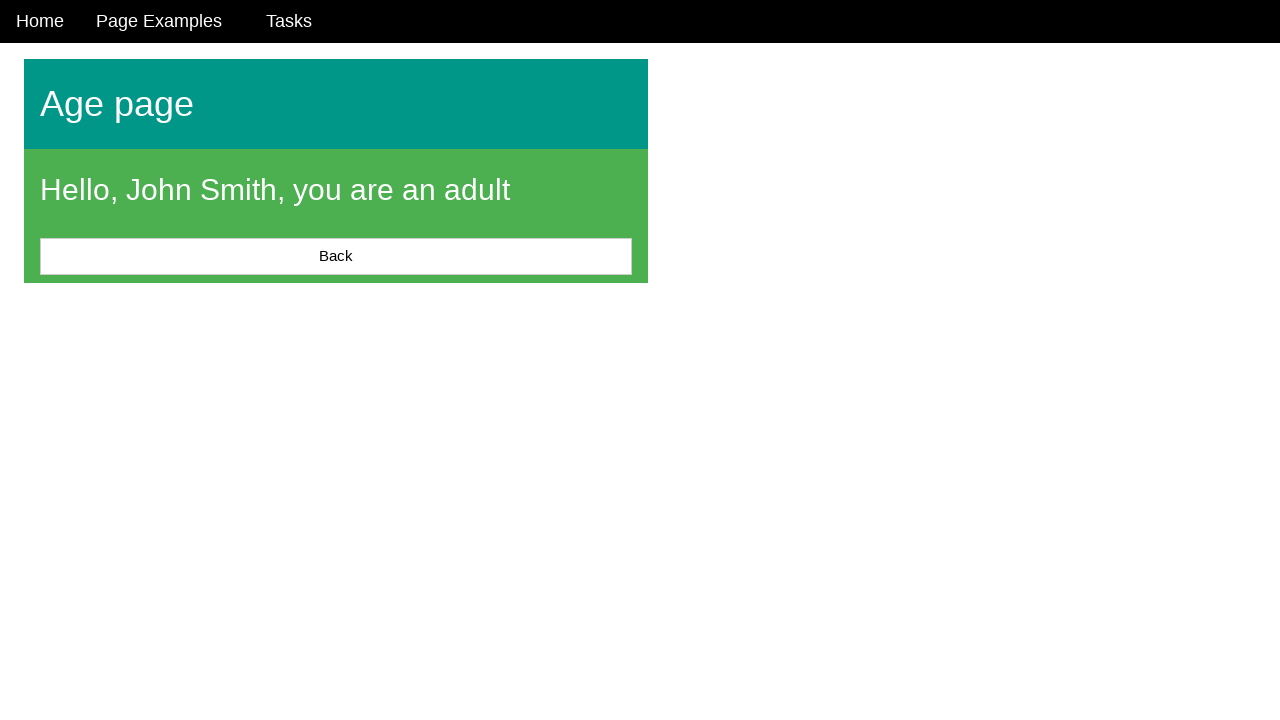

Retrieved result message text: 'Hello, John Smith, you are an adult'
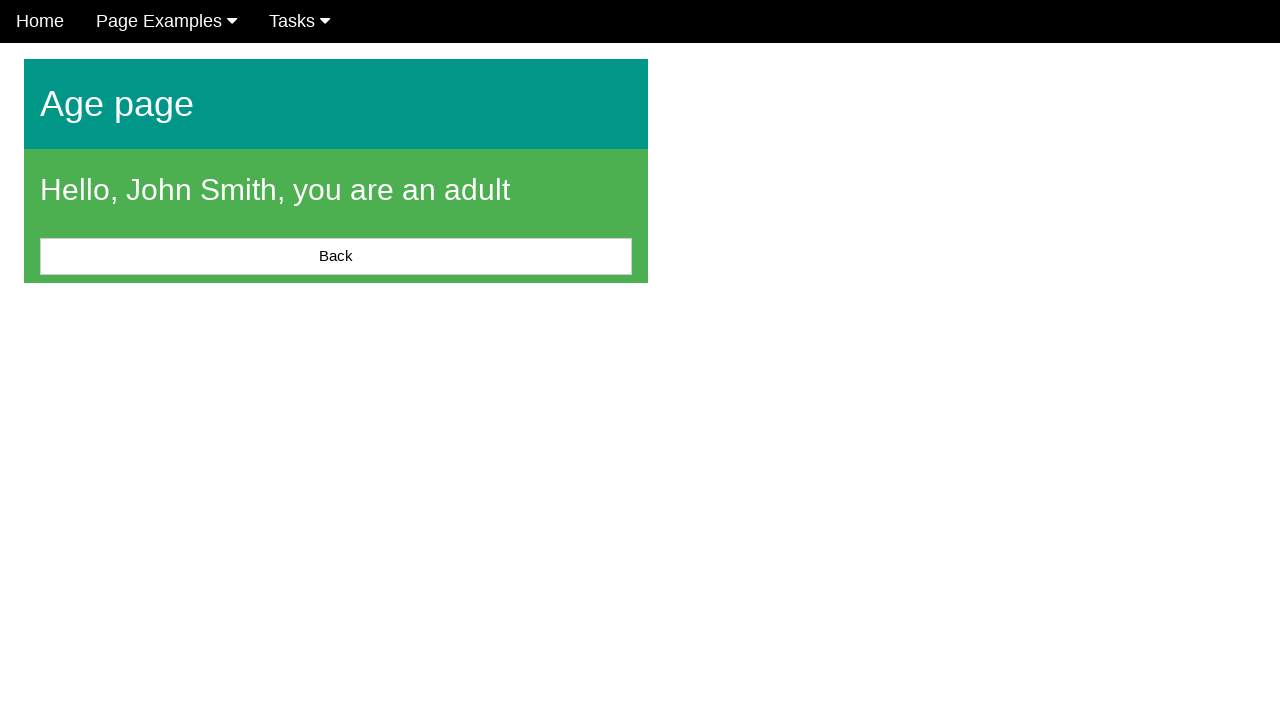

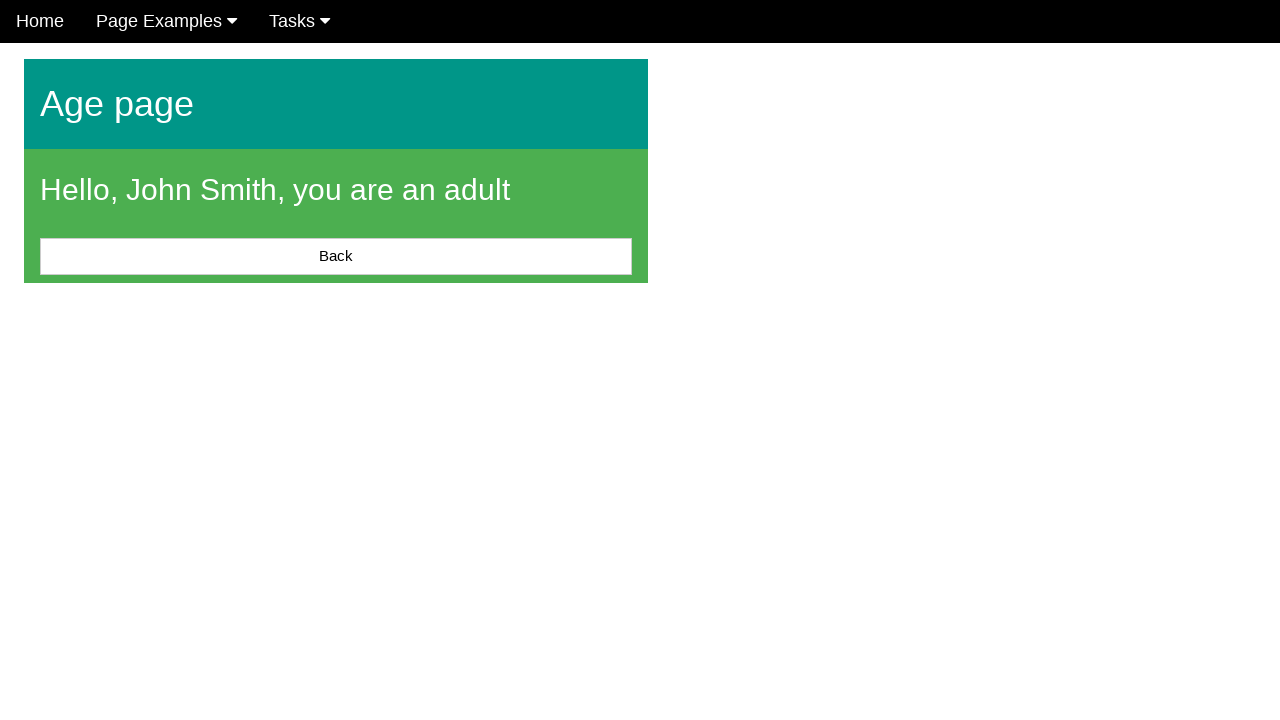